Tests filtering to display active items and using browser back button for navigation

Starting URL: https://demo.playwright.dev/todomvc

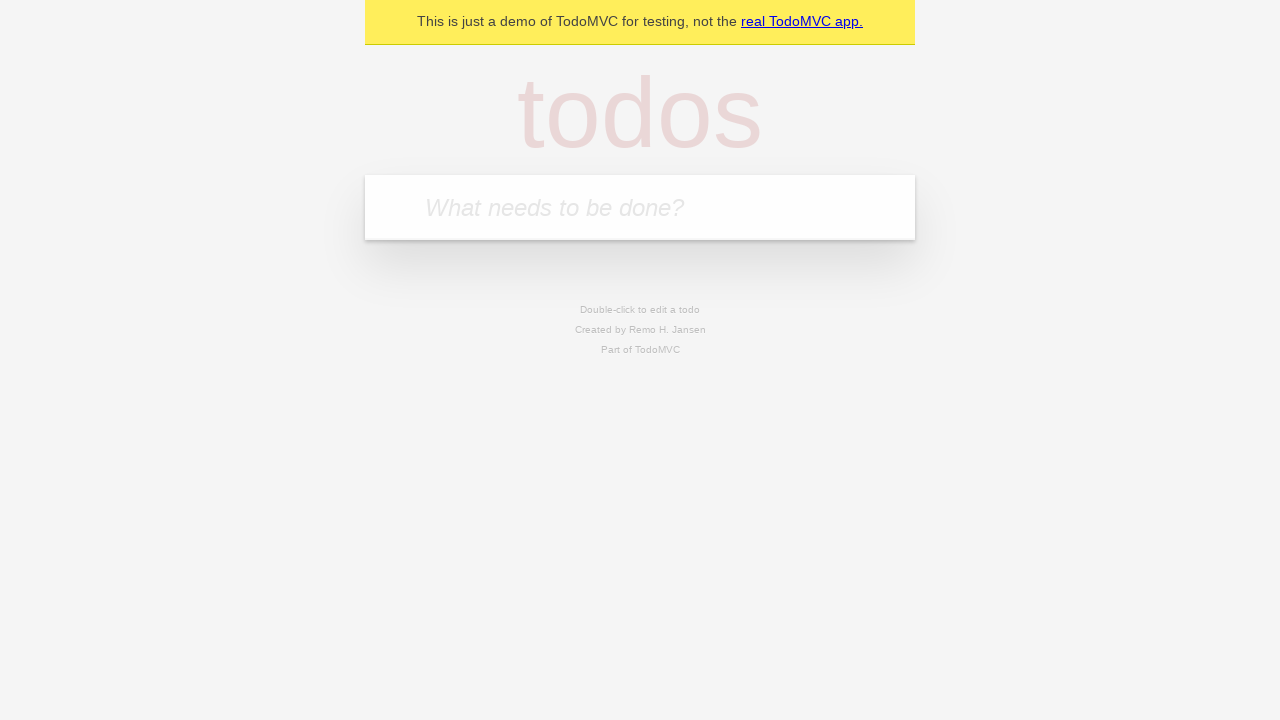

Filled todo input with 'buy some cheese' on internal:attr=[placeholder="What needs to be done?"i]
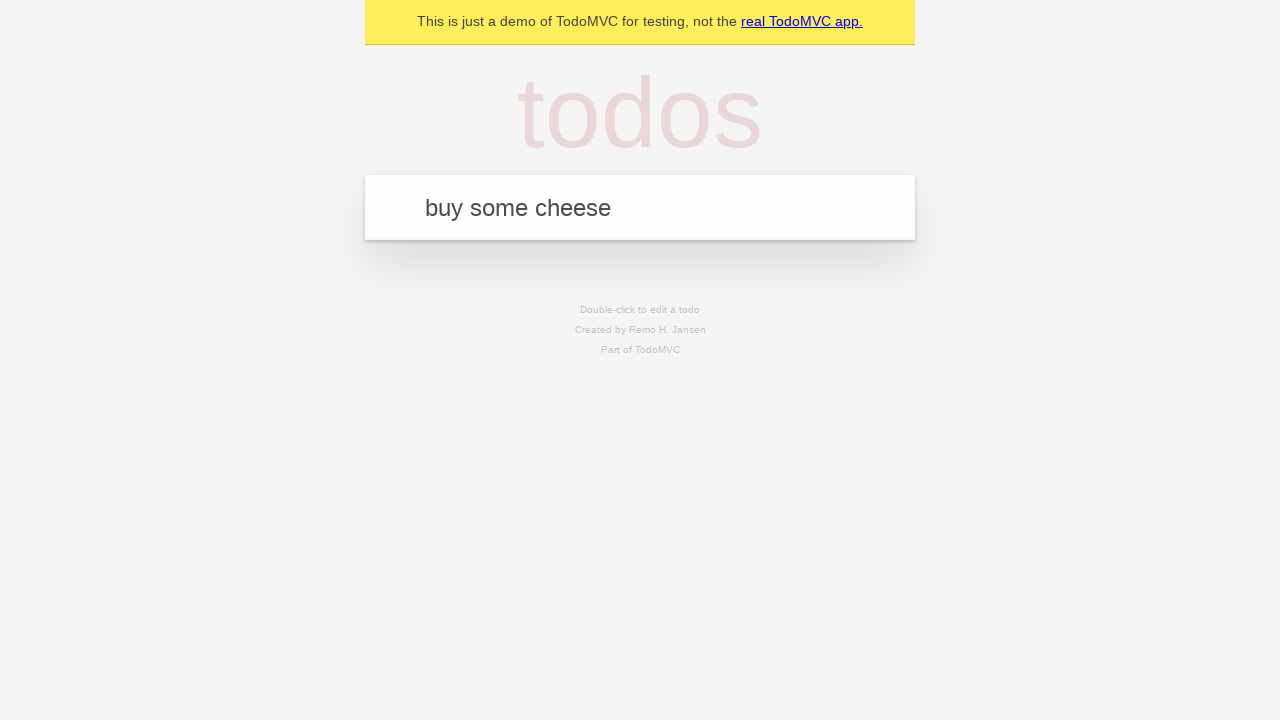

Pressed Enter to add first todo on internal:attr=[placeholder="What needs to be done?"i]
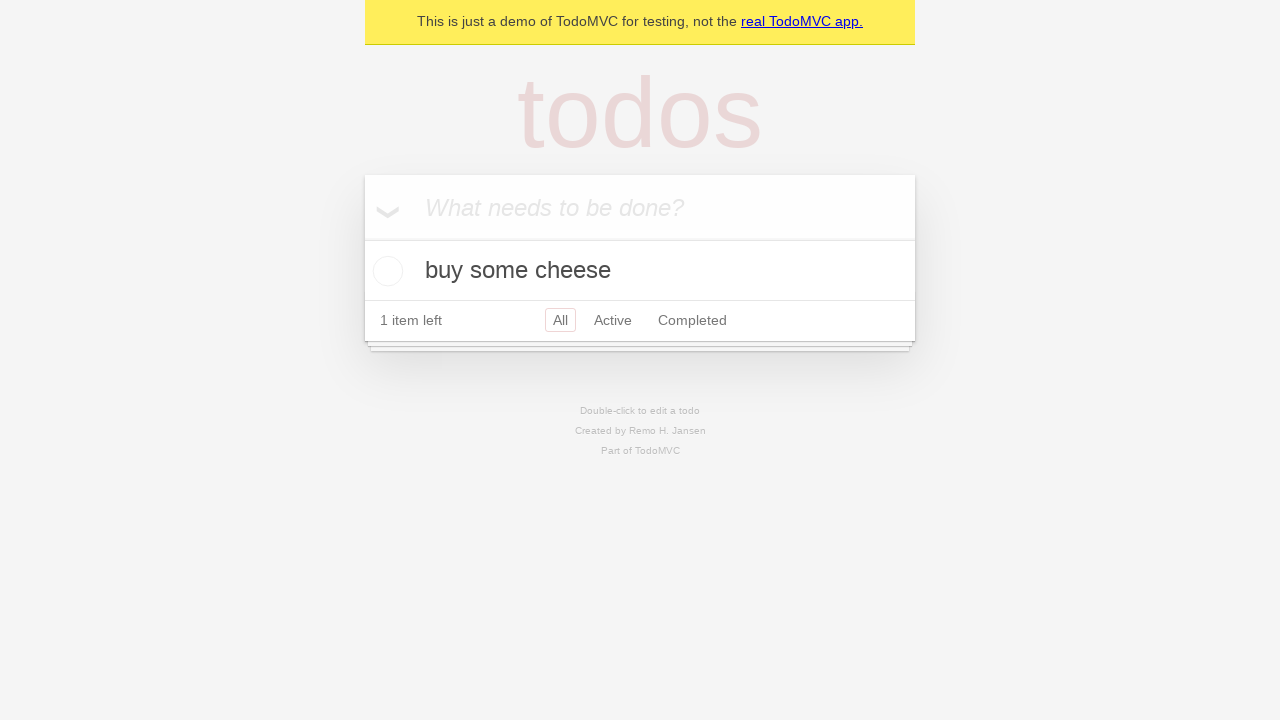

Filled todo input with 'feed the cat' on internal:attr=[placeholder="What needs to be done?"i]
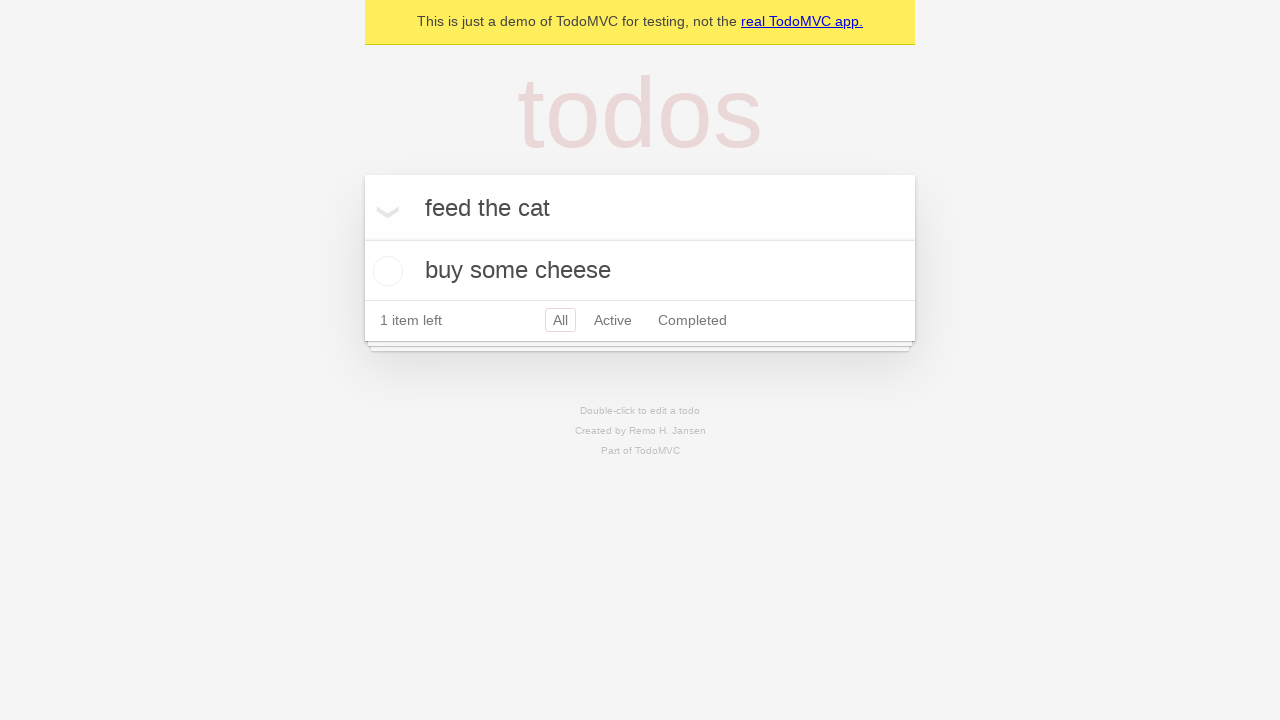

Pressed Enter to add second todo on internal:attr=[placeholder="What needs to be done?"i]
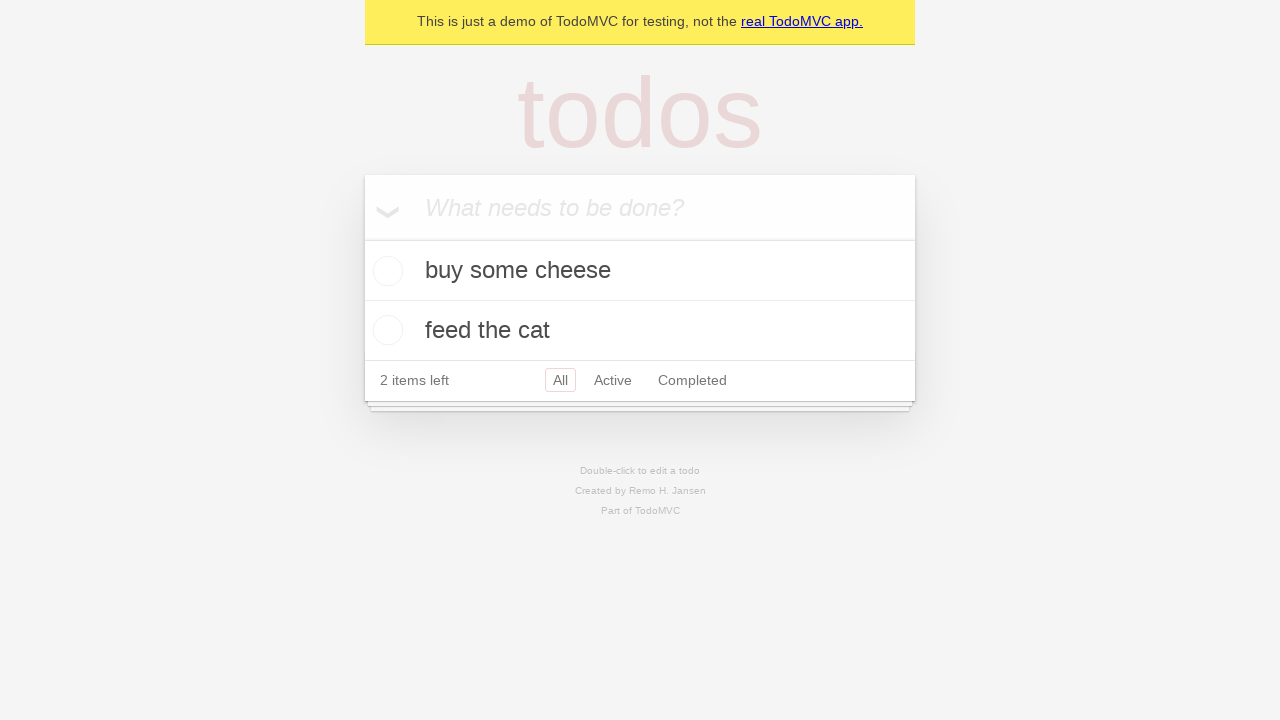

Filled todo input with 'book a doctors appointment' on internal:attr=[placeholder="What needs to be done?"i]
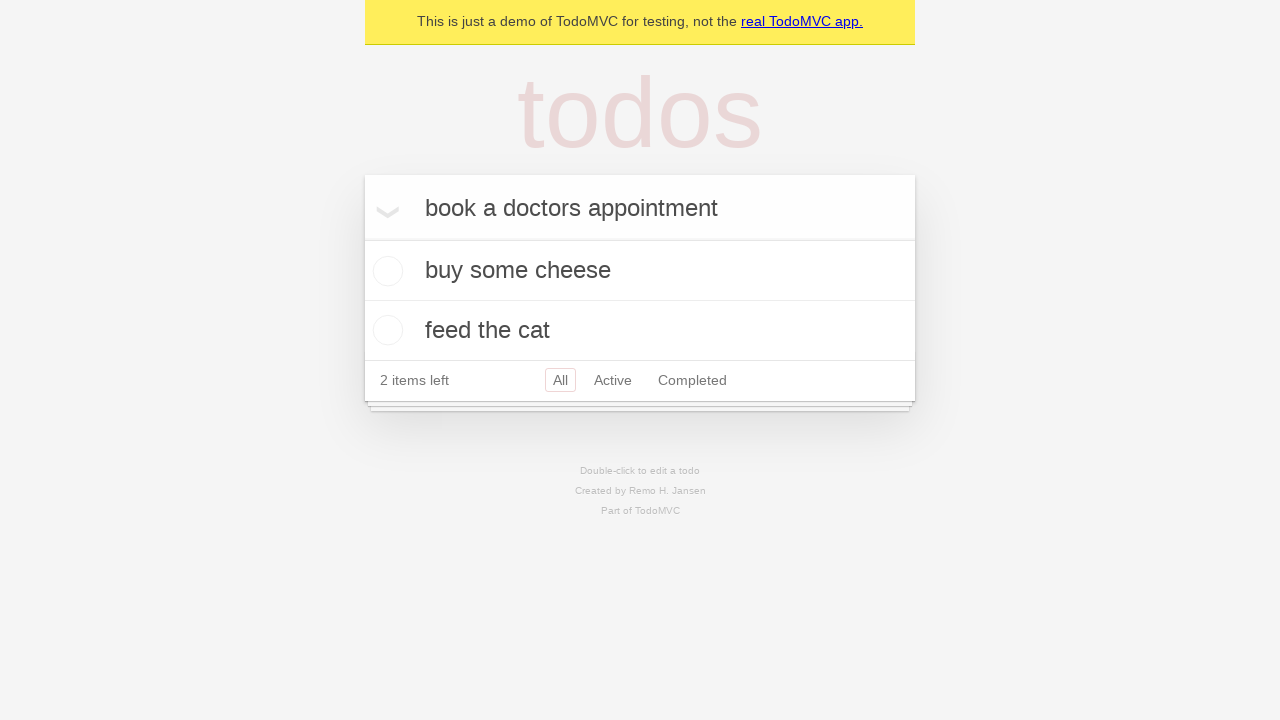

Pressed Enter to add third todo on internal:attr=[placeholder="What needs to be done?"i]
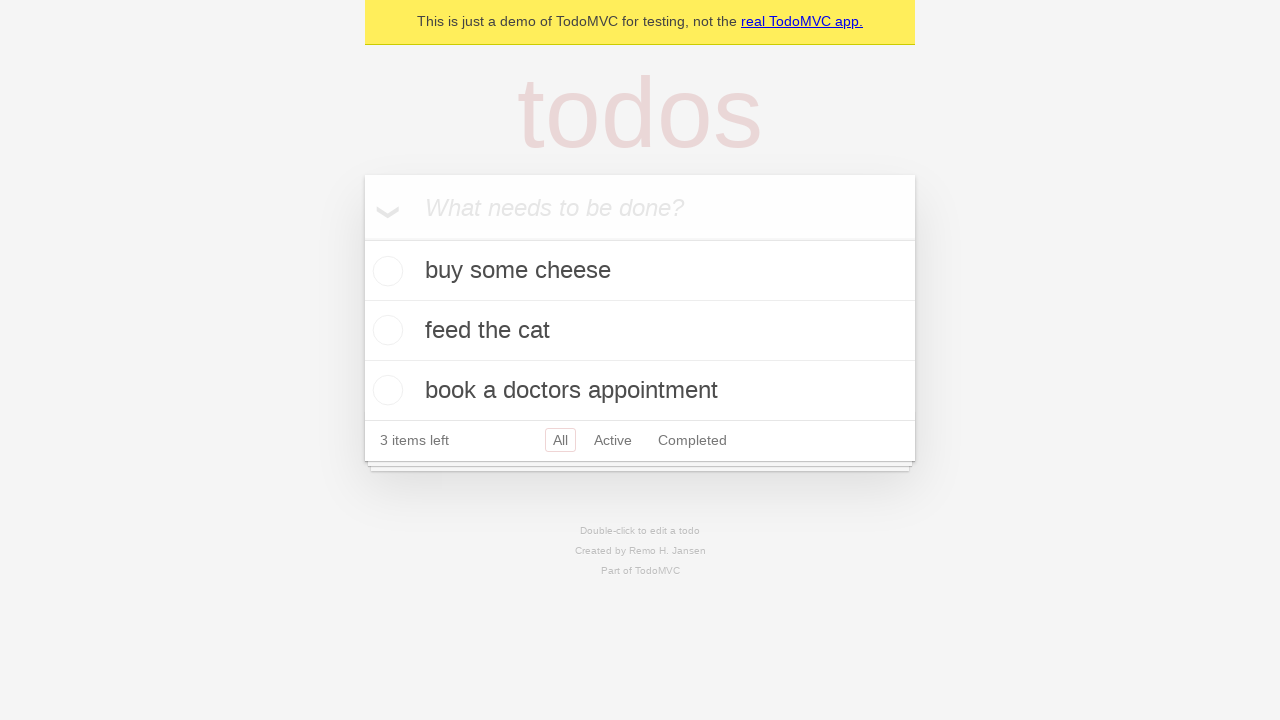

Checked second todo item as completed at (385, 330) on internal:testid=[data-testid="todo-item"s] >> nth=1 >> internal:role=checkbox
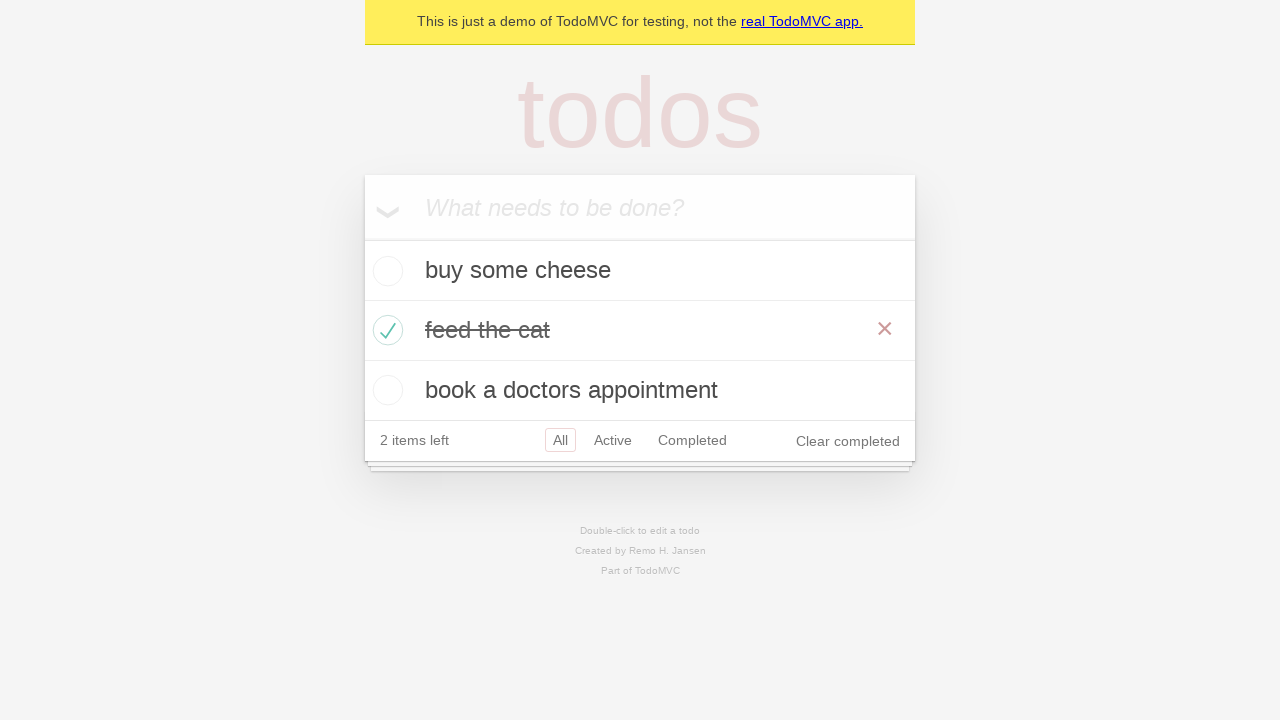

Clicked 'All' filter link at (560, 440) on internal:role=link[name="All"i]
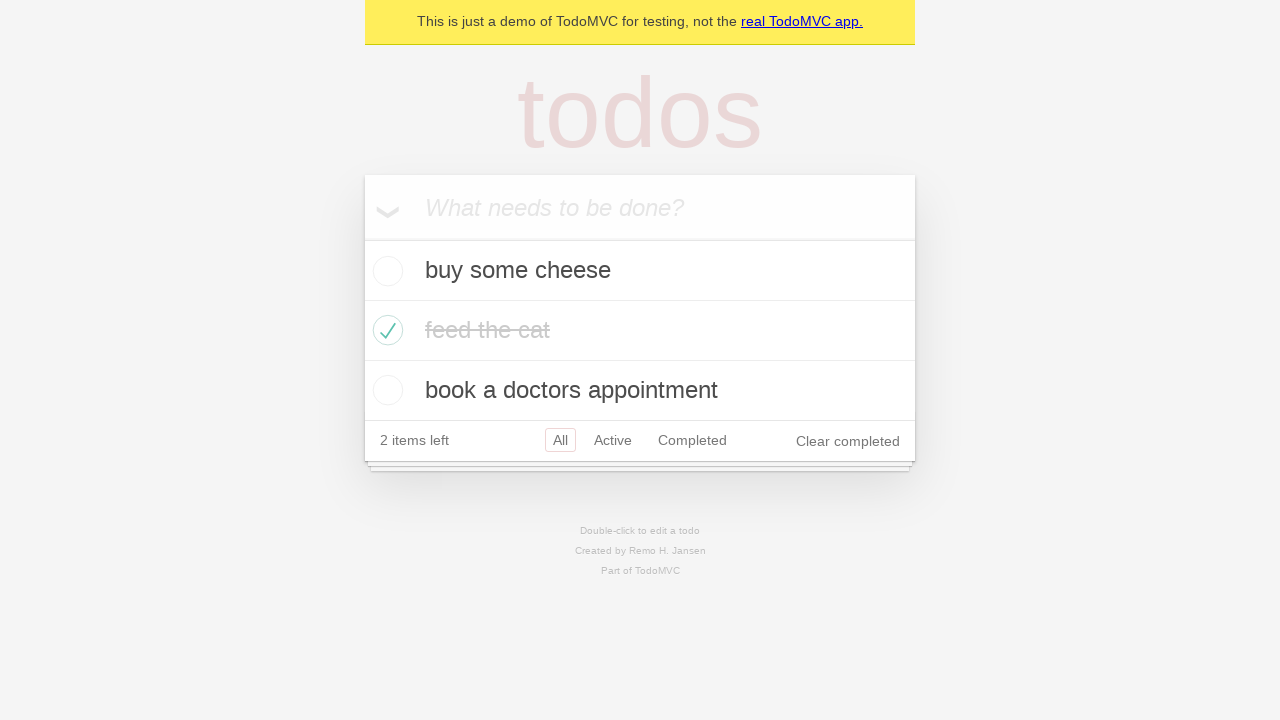

Clicked 'Active' filter link to display only active todos at (613, 440) on internal:role=link[name="Active"i]
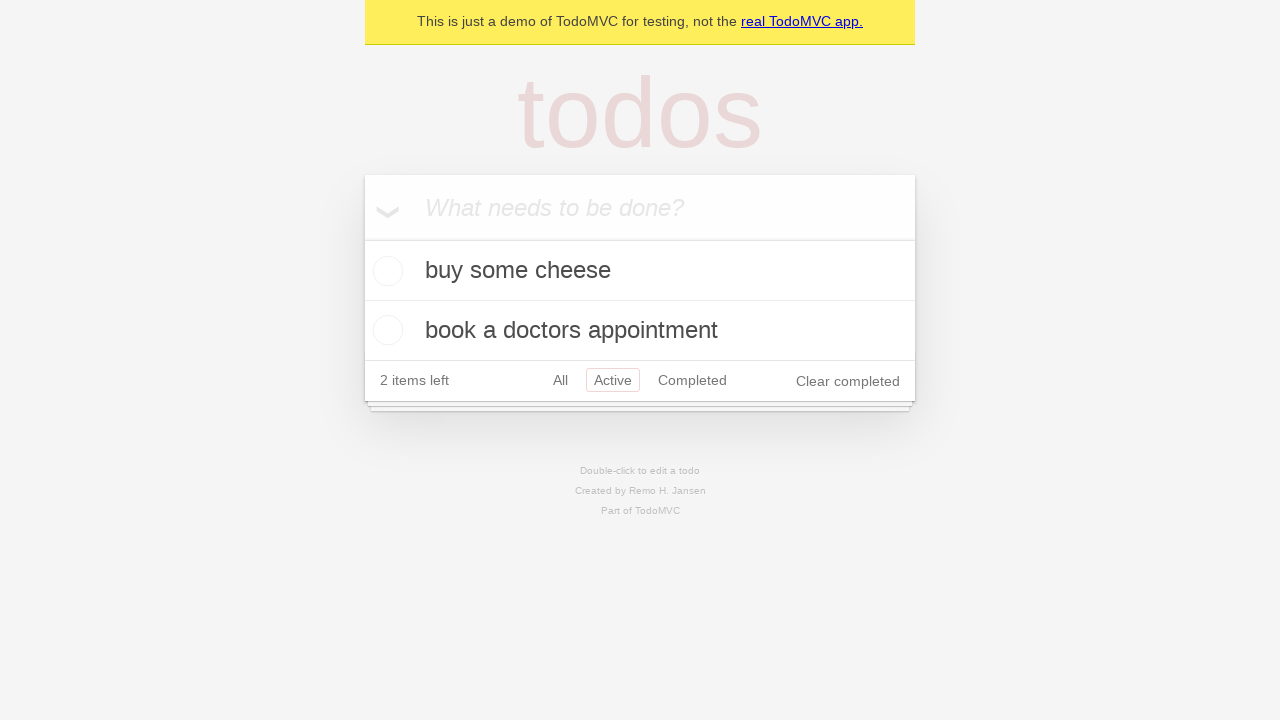

Clicked 'Completed' filter link at (692, 380) on internal:role=link[name="Completed"i]
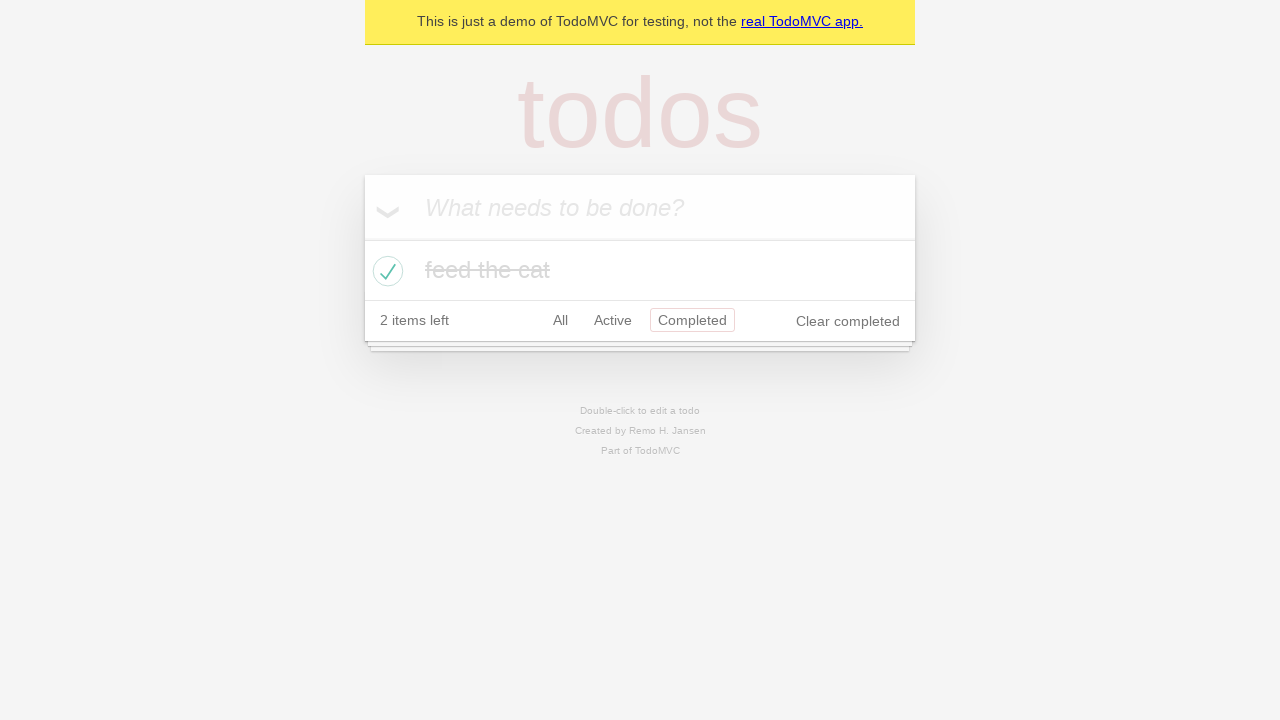

Navigated back to Active filter using browser back button
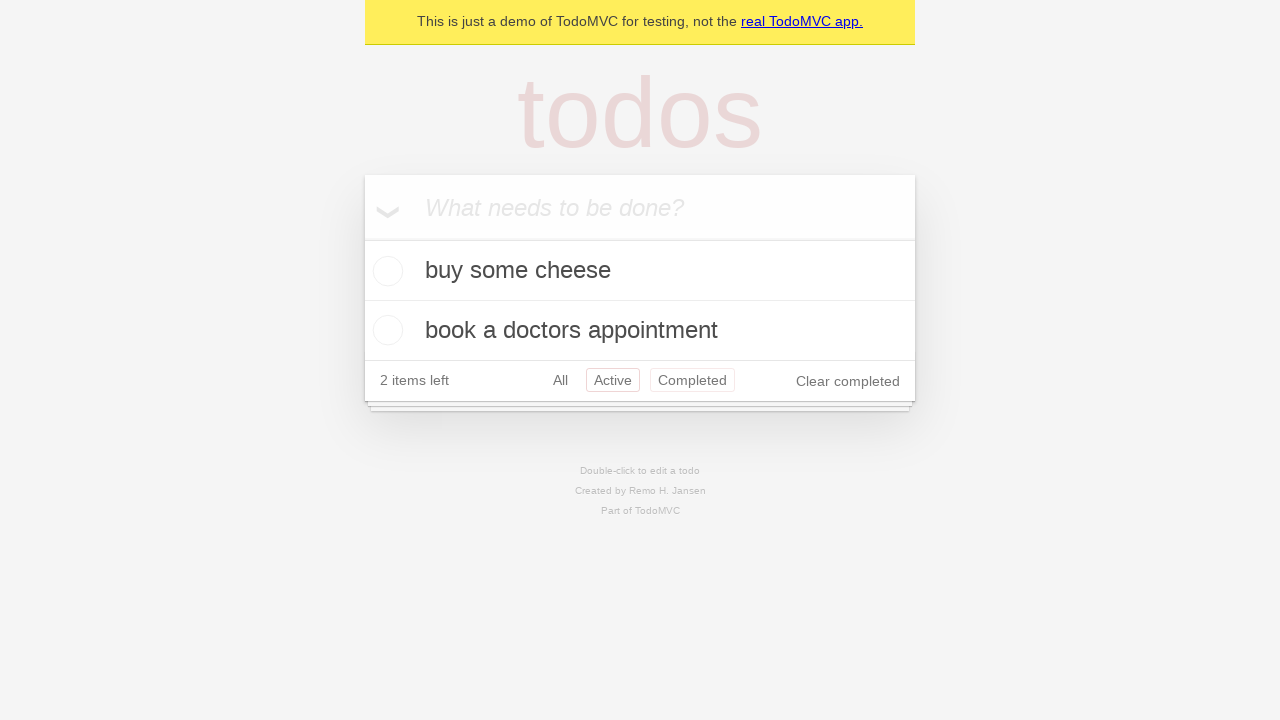

Navigated back to All filter using browser back button
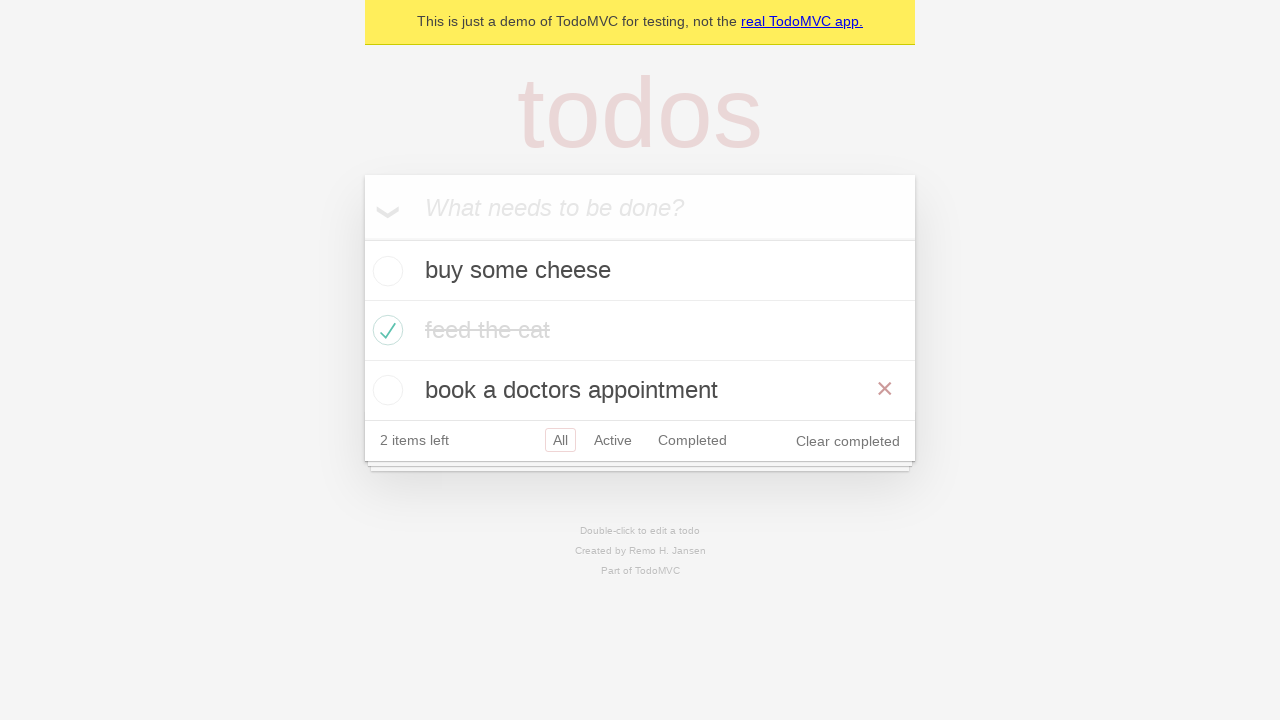

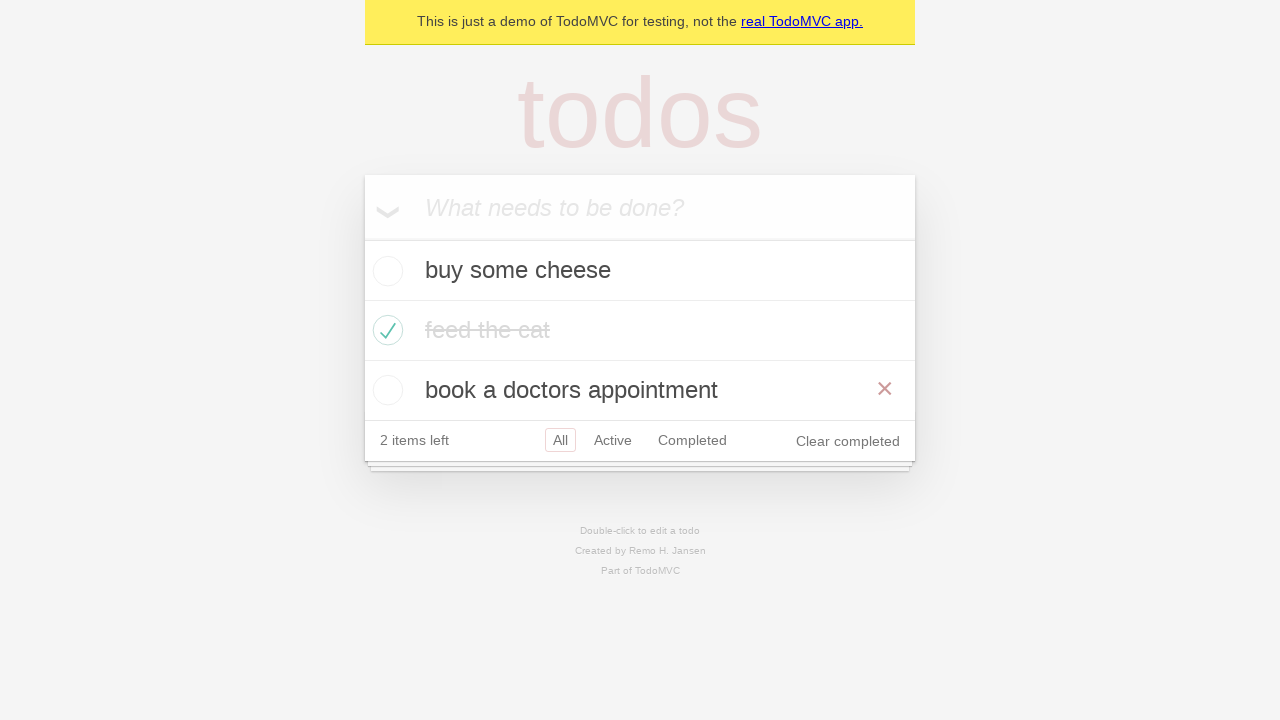